Tests the Python.org search functionality by entering "pycon" as a search query and submitting the form to verify search results are returned.

Starting URL: http://www.python.org

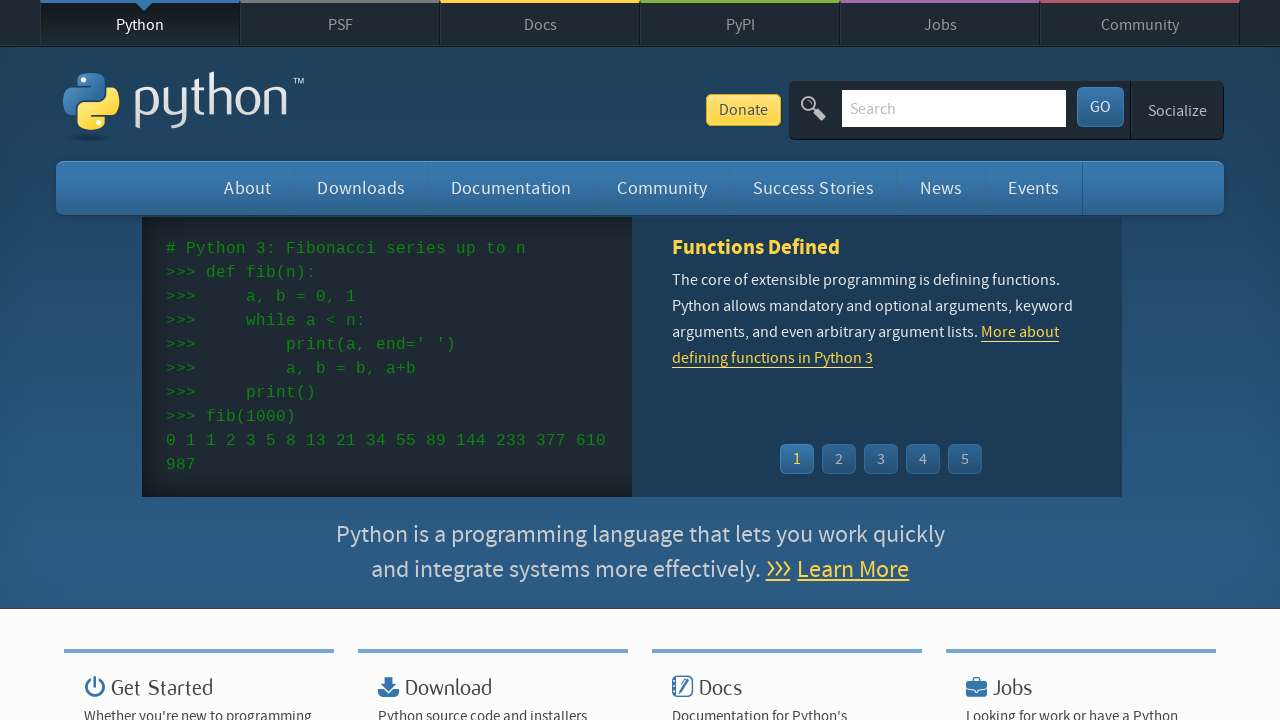

Verified 'Python' is in page title
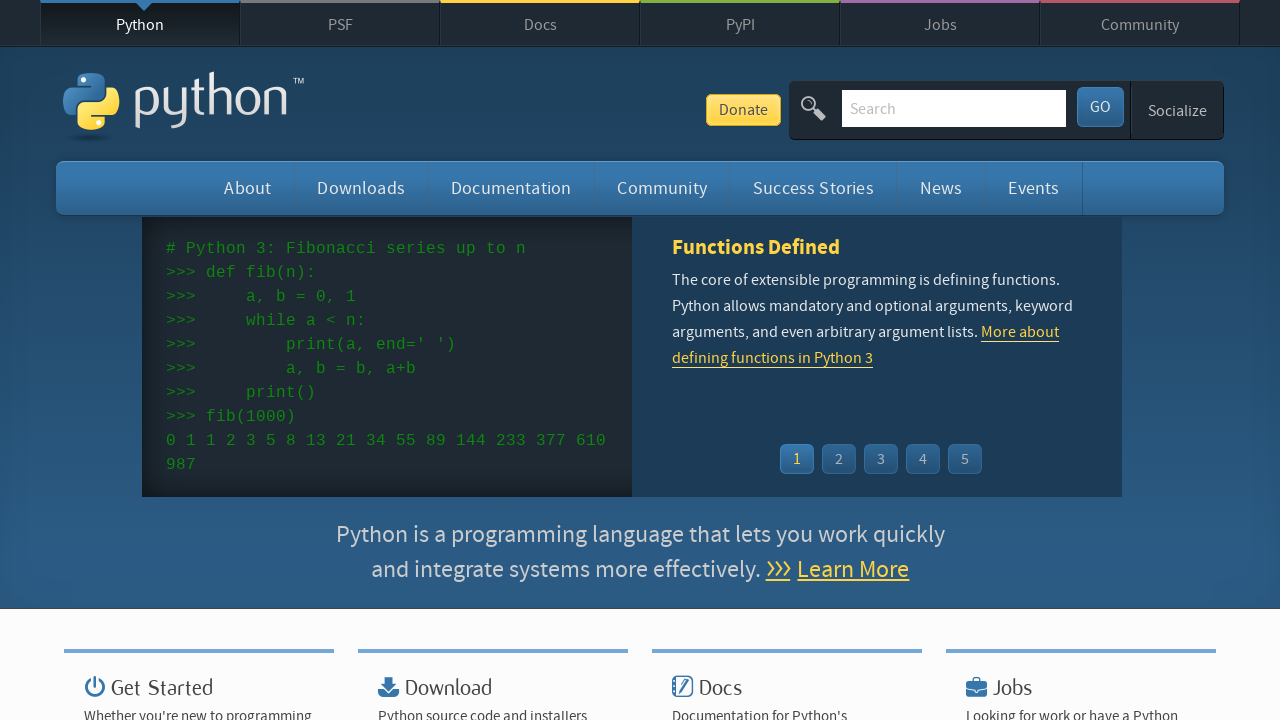

Filled search field with 'pycon' on input[name='q']
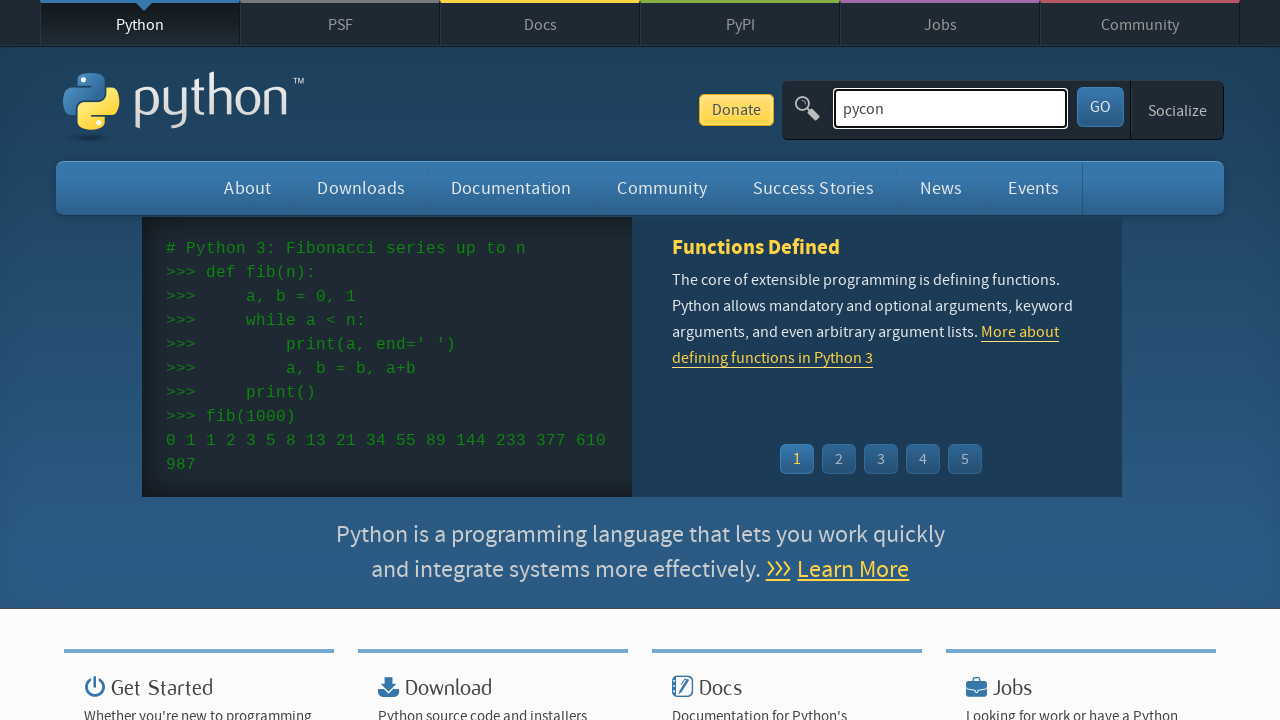

Pressed Enter to submit search query on input[name='q']
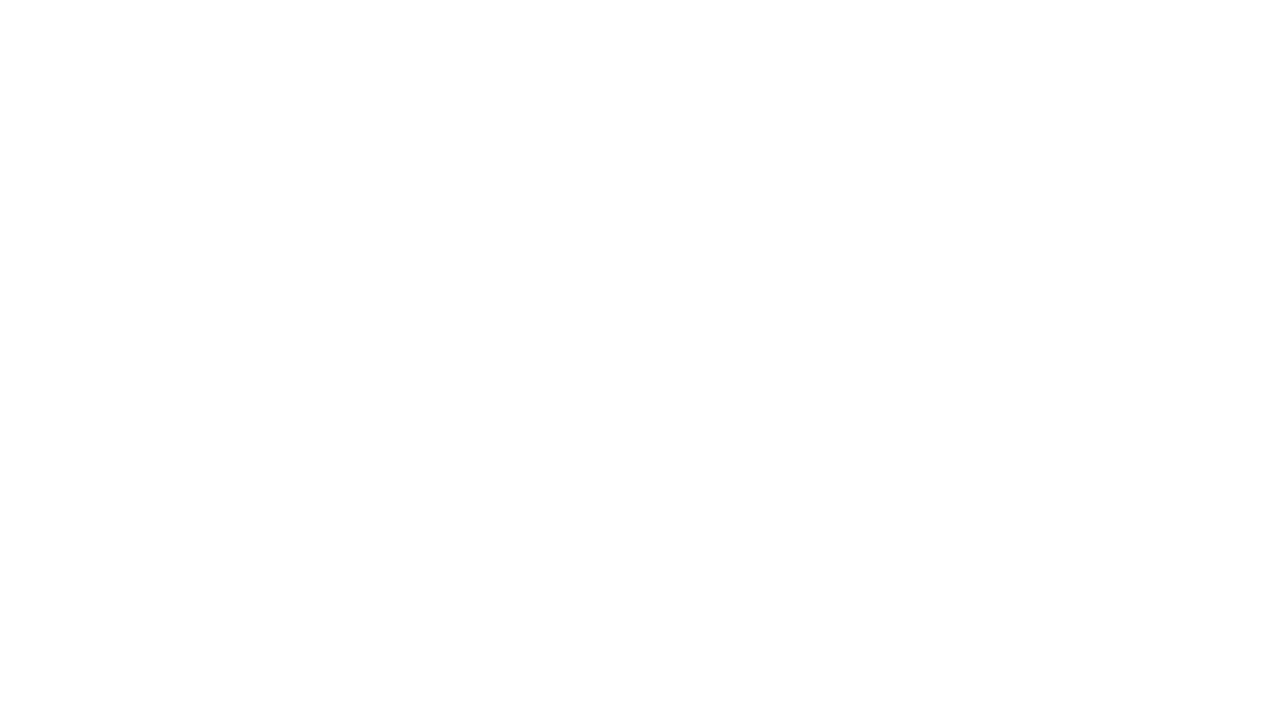

Waited for network idle - search results loaded
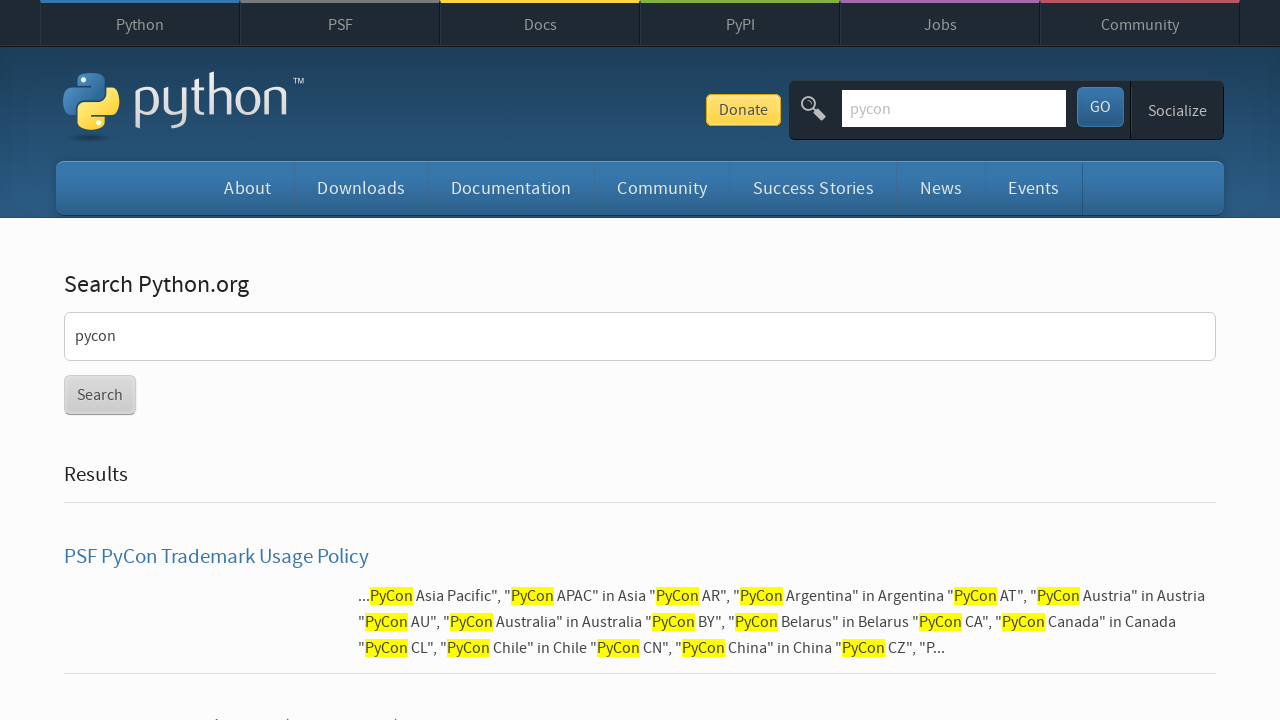

Verified search results are displayed (no 'No results found' message)
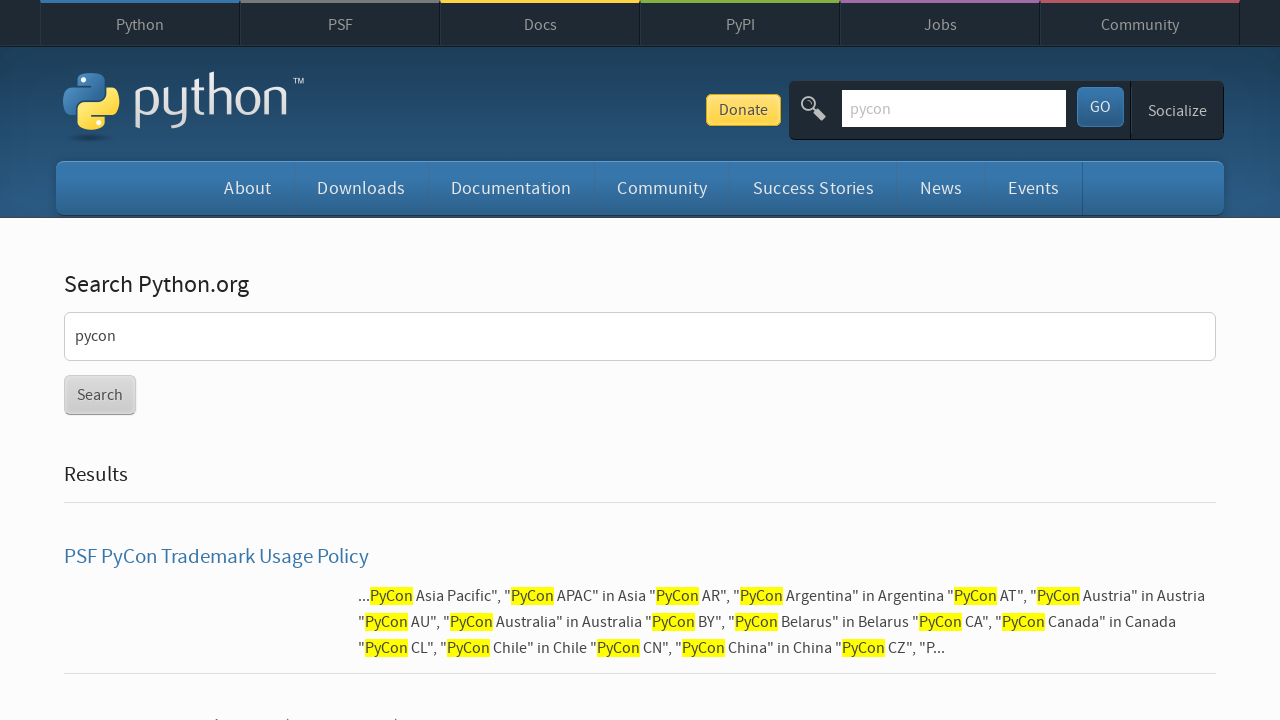

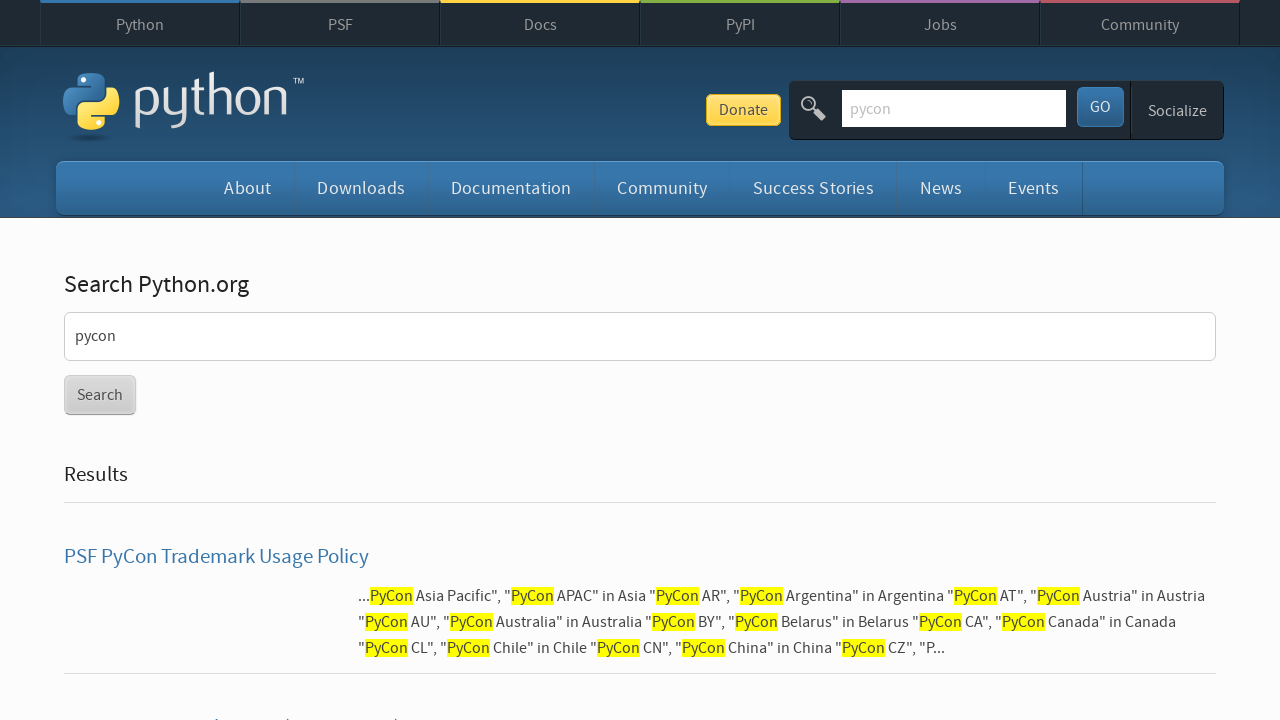